Navigates to an automation practice page and verifies that footer links are present and clickable

Starting URL: https://rahulshettyacademy.com/AutomationPractice/

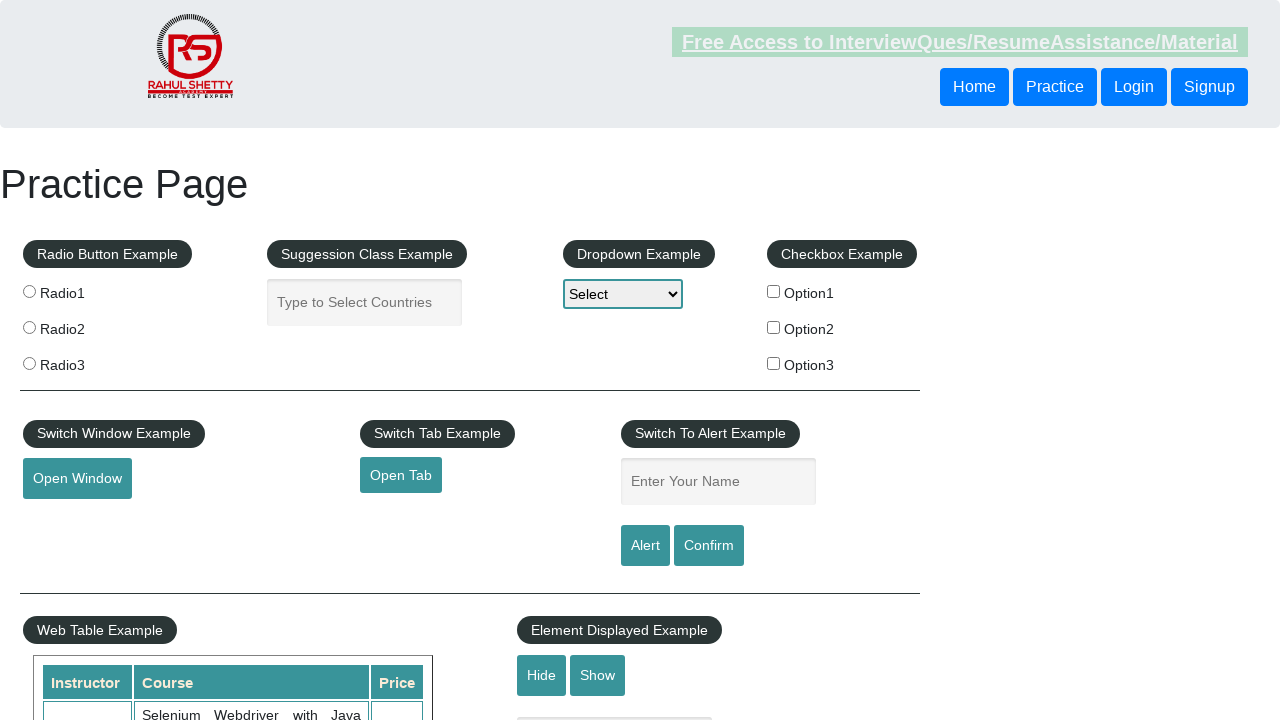

Navigated to automation practice page
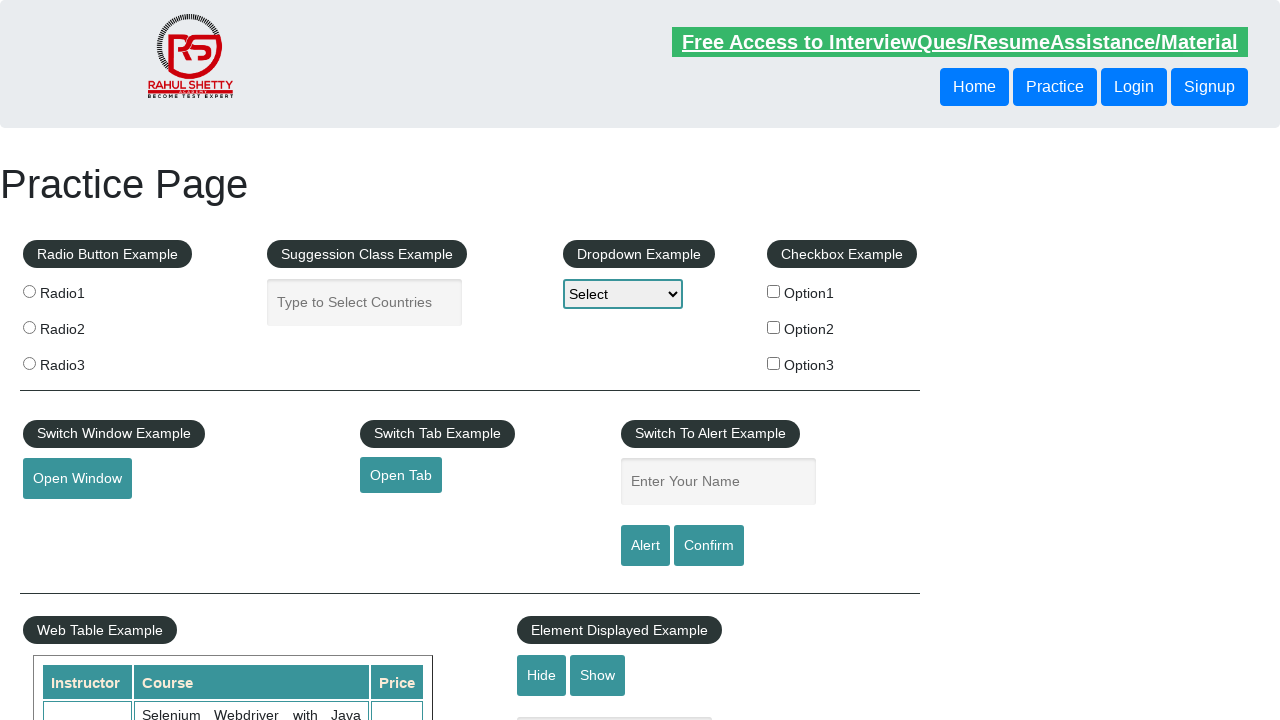

Footer links selector found and ready
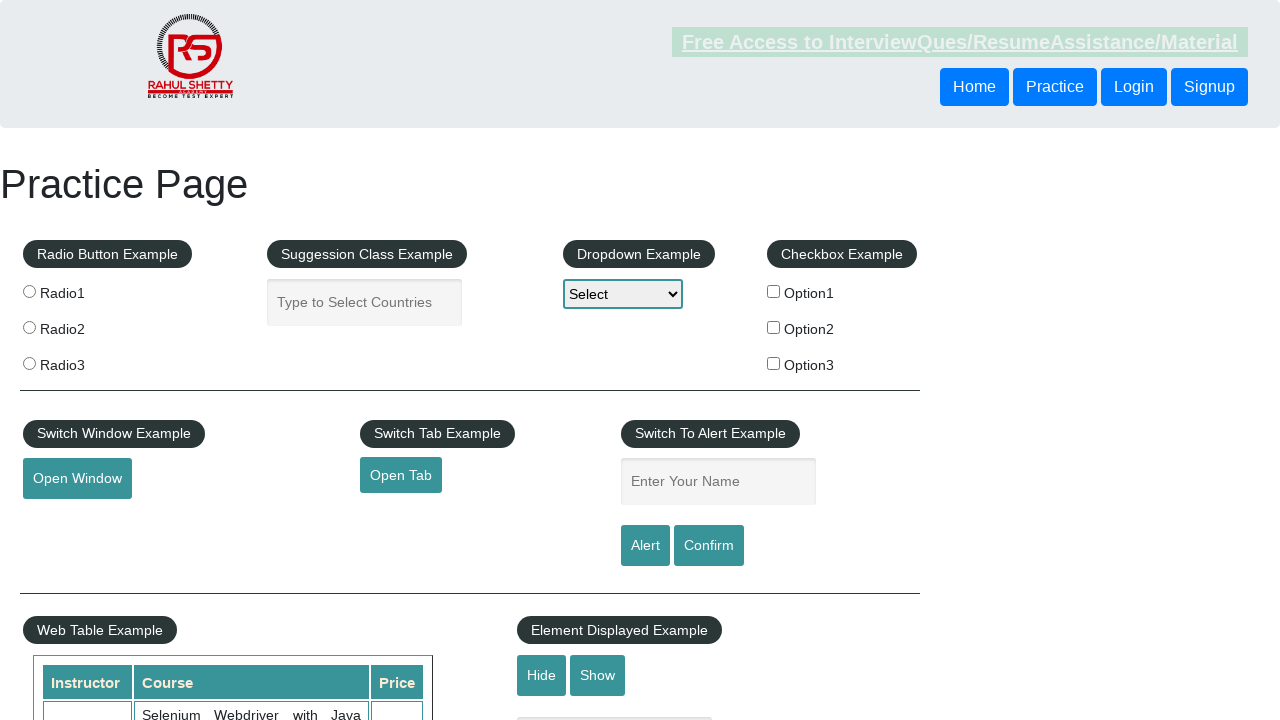

Retrieved all footer links - found 16 links
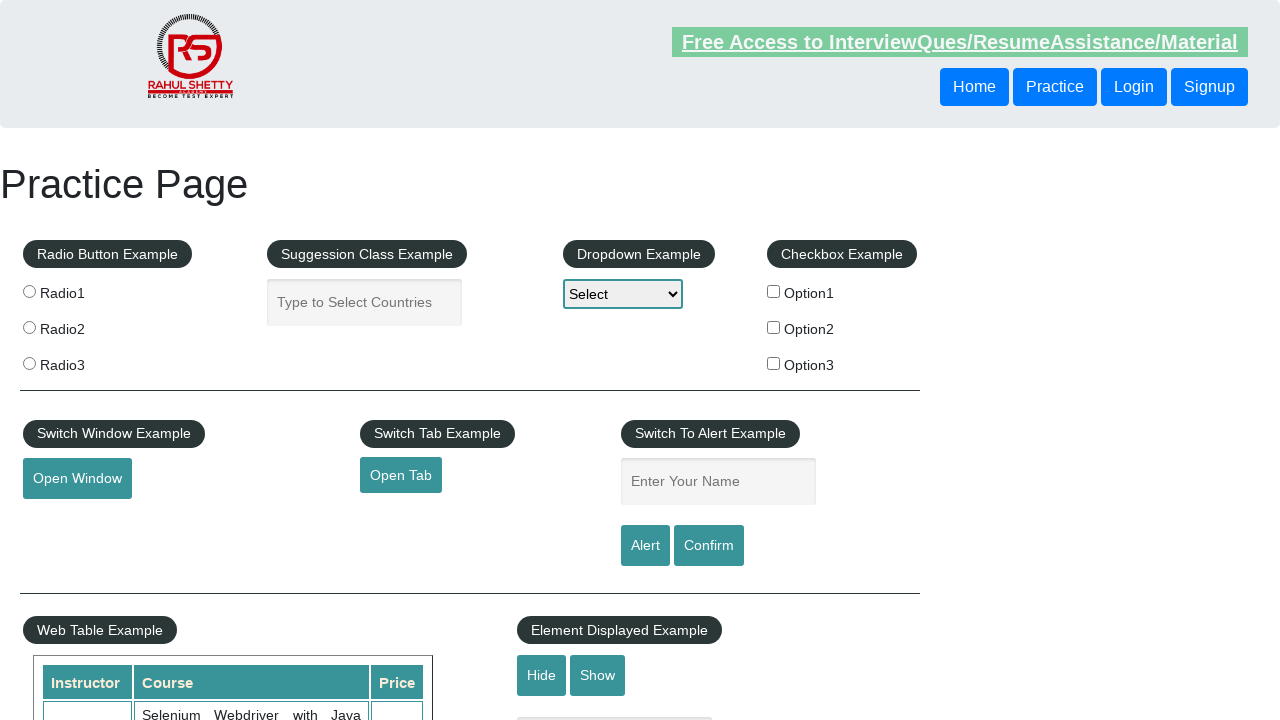

Clicked first footer link to verify it is clickable at (68, 520) on div#gf-BIG li>a >> nth=0
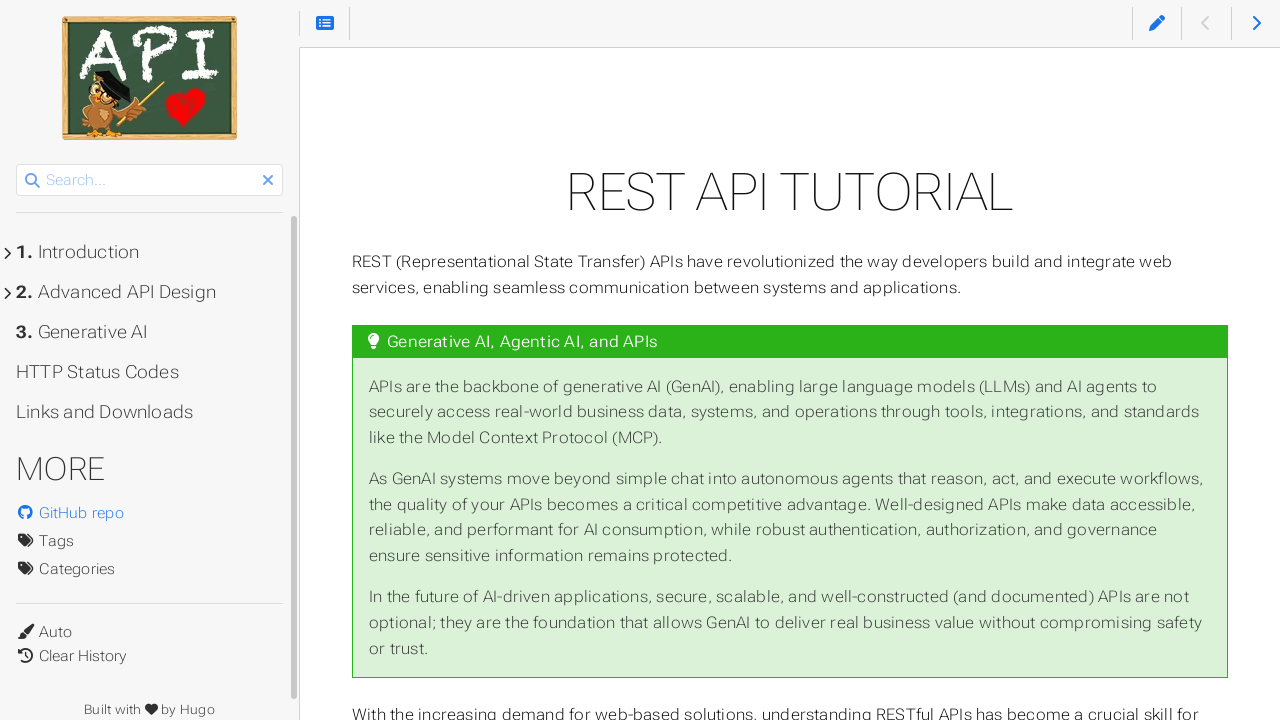

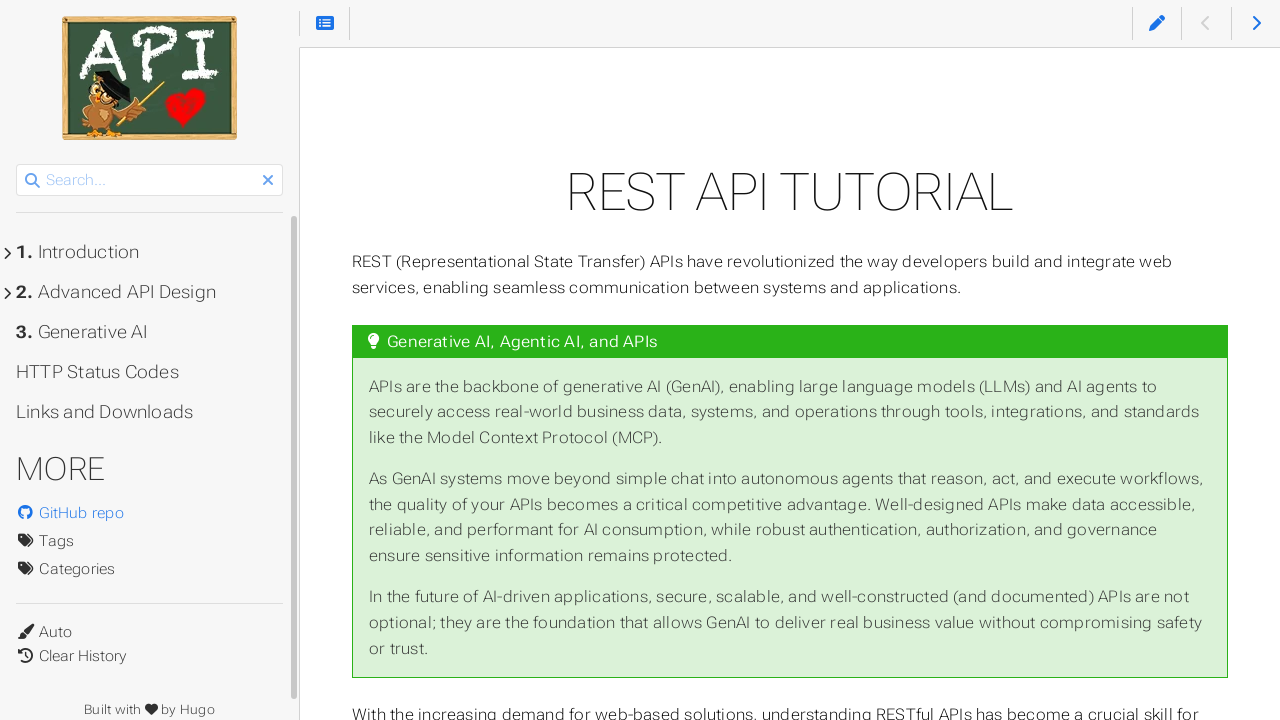